Tests downloading a Doc file by clicking on the download link

Starting URL: http://only-testing-blog.blogspot.in/2014/05/login.html

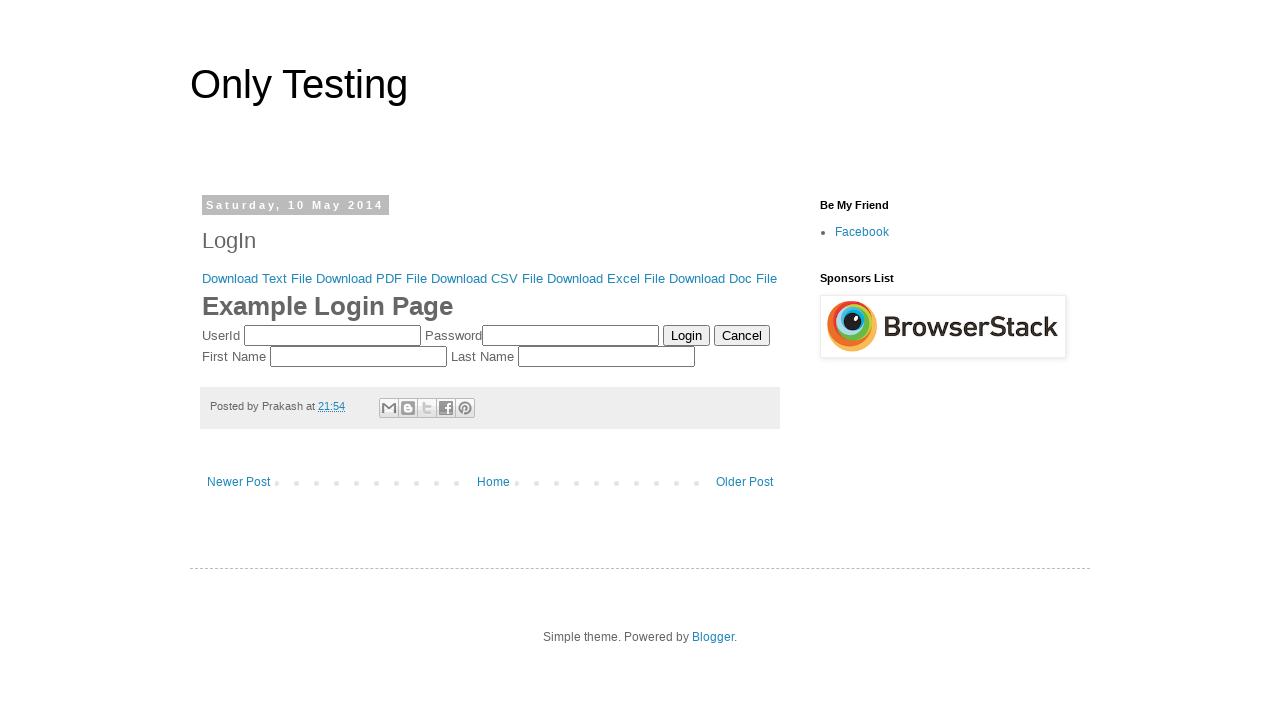

Clicked on Download Doc File link at (723, 278) on text=Download Doc File
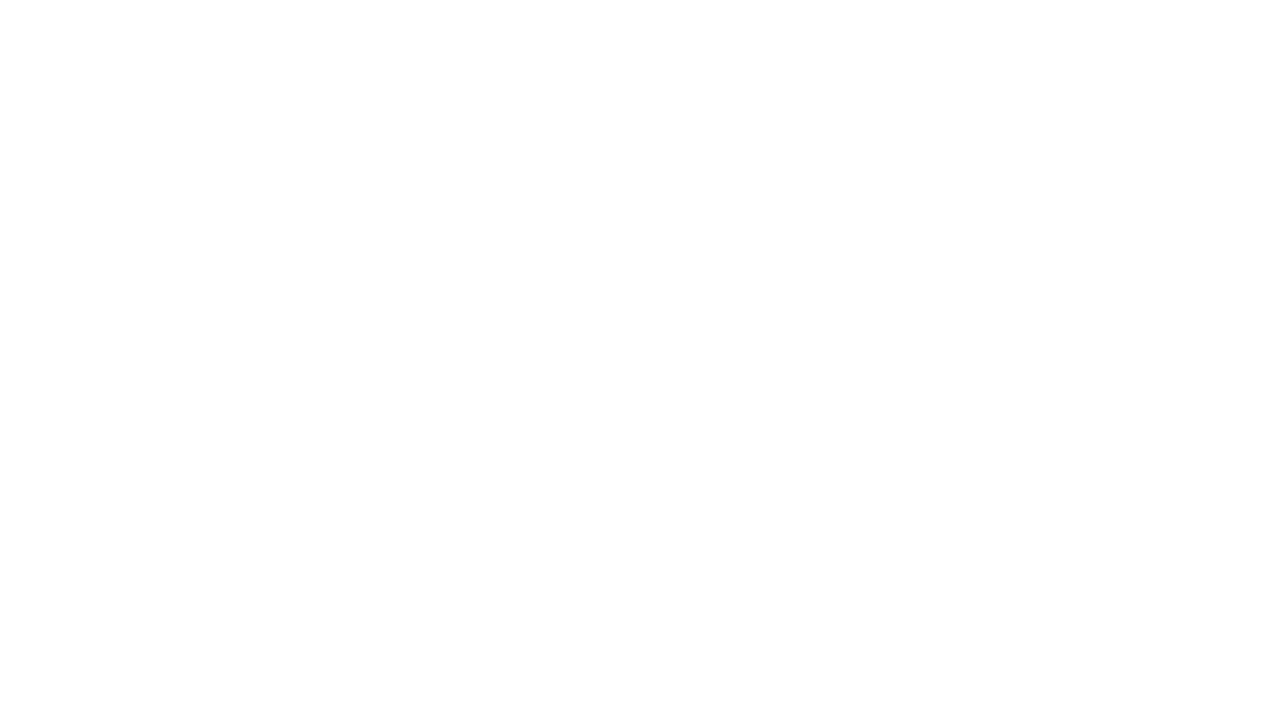

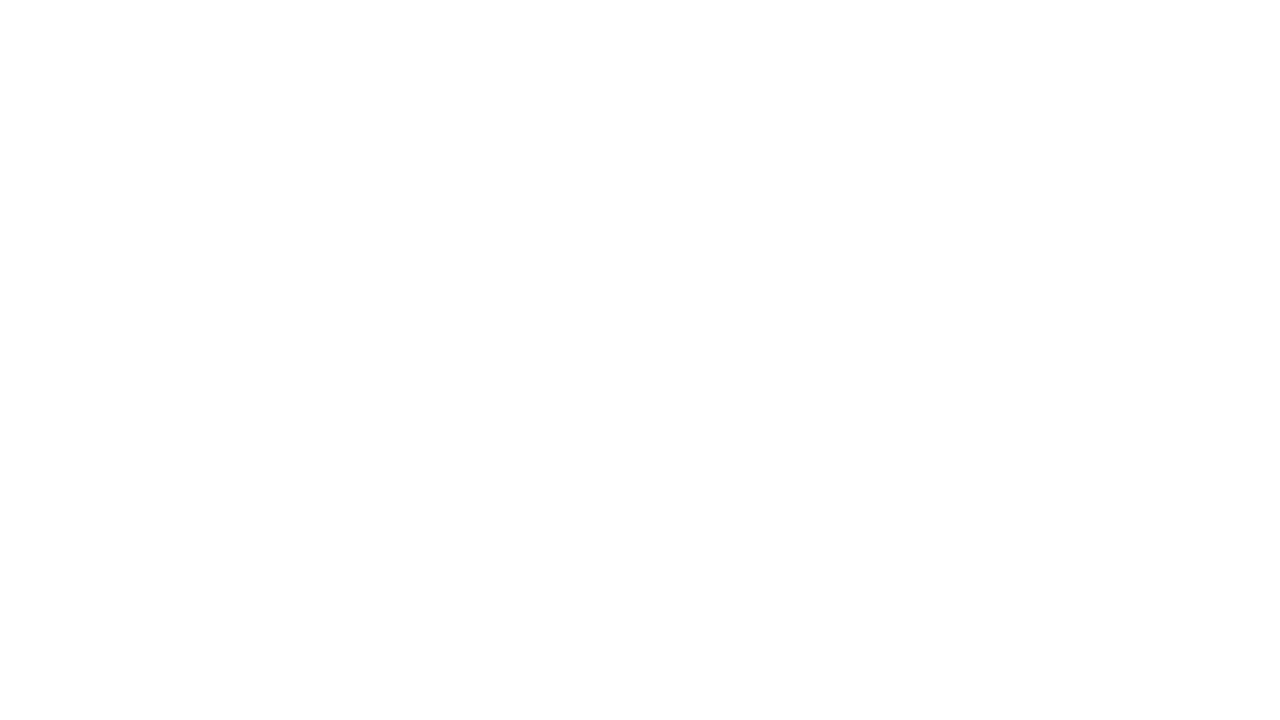